Navigates to a demo page, locates an image element, and uses JavaScript to modify its src attribute to a new image path

Starting URL: https://bonigarcia.dev/selenium-webdriver-java/

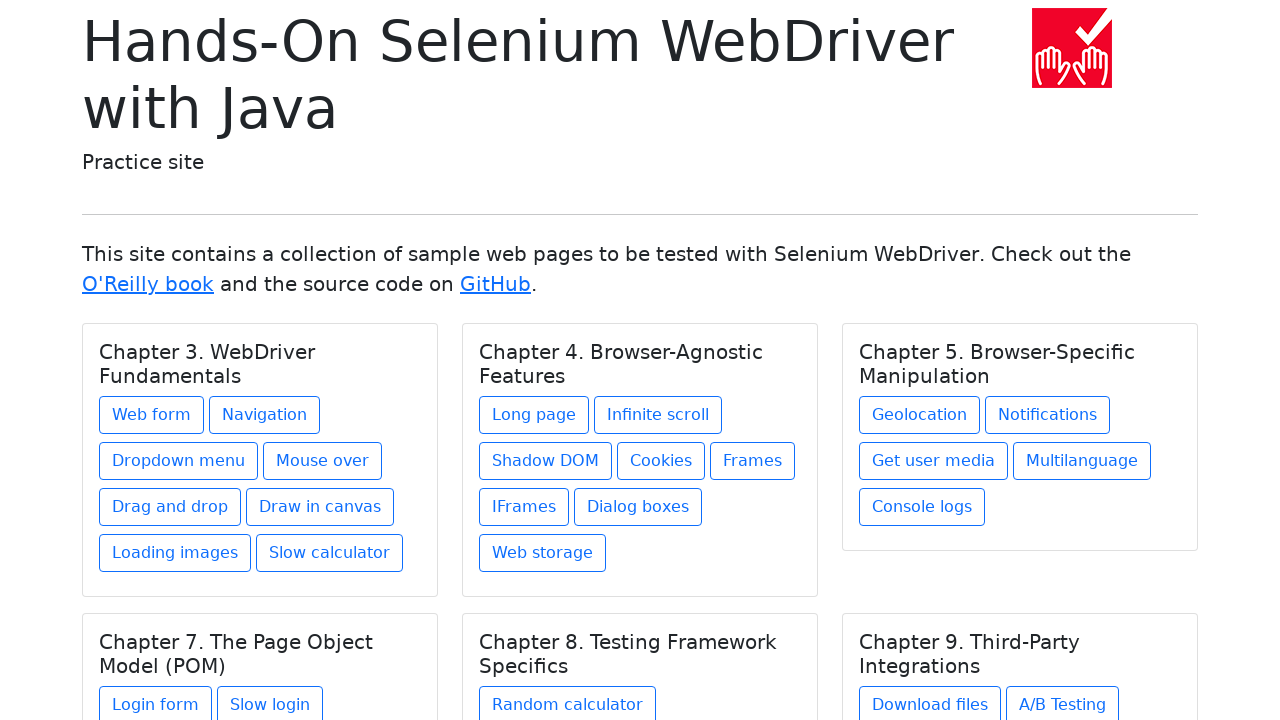

Navigated to Selenium WebDriver demo page
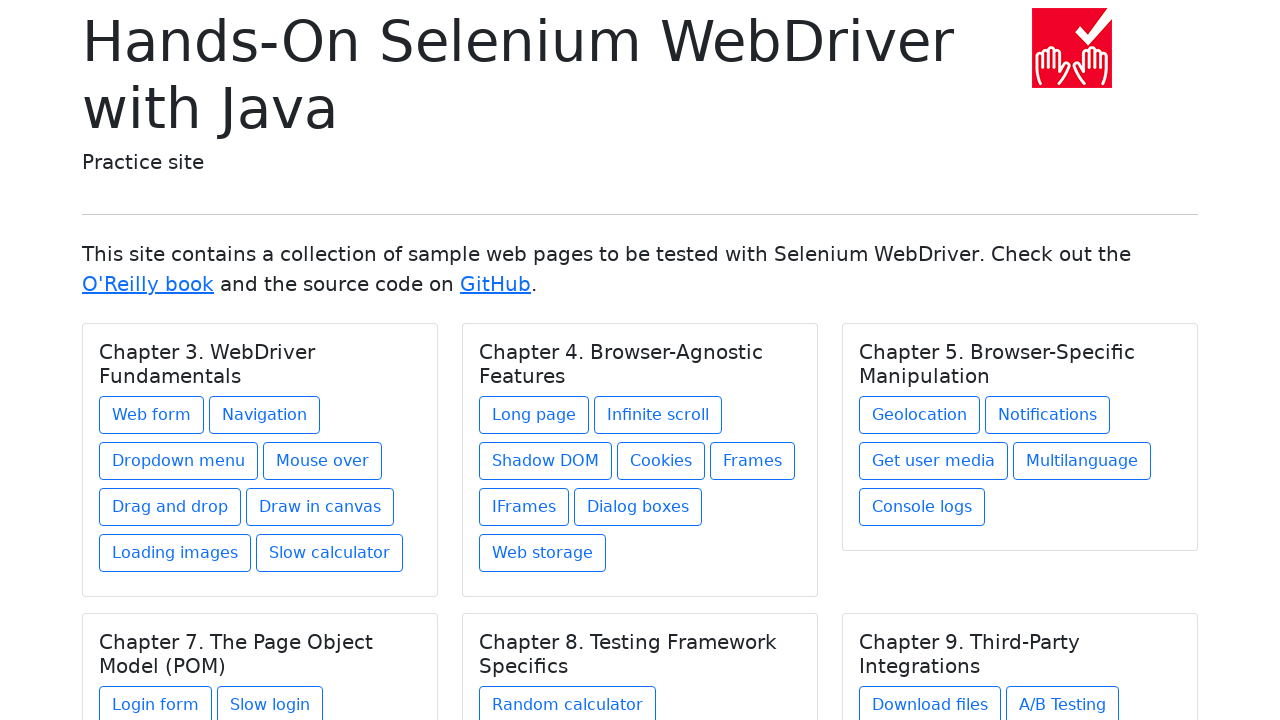

Located first image element on the page
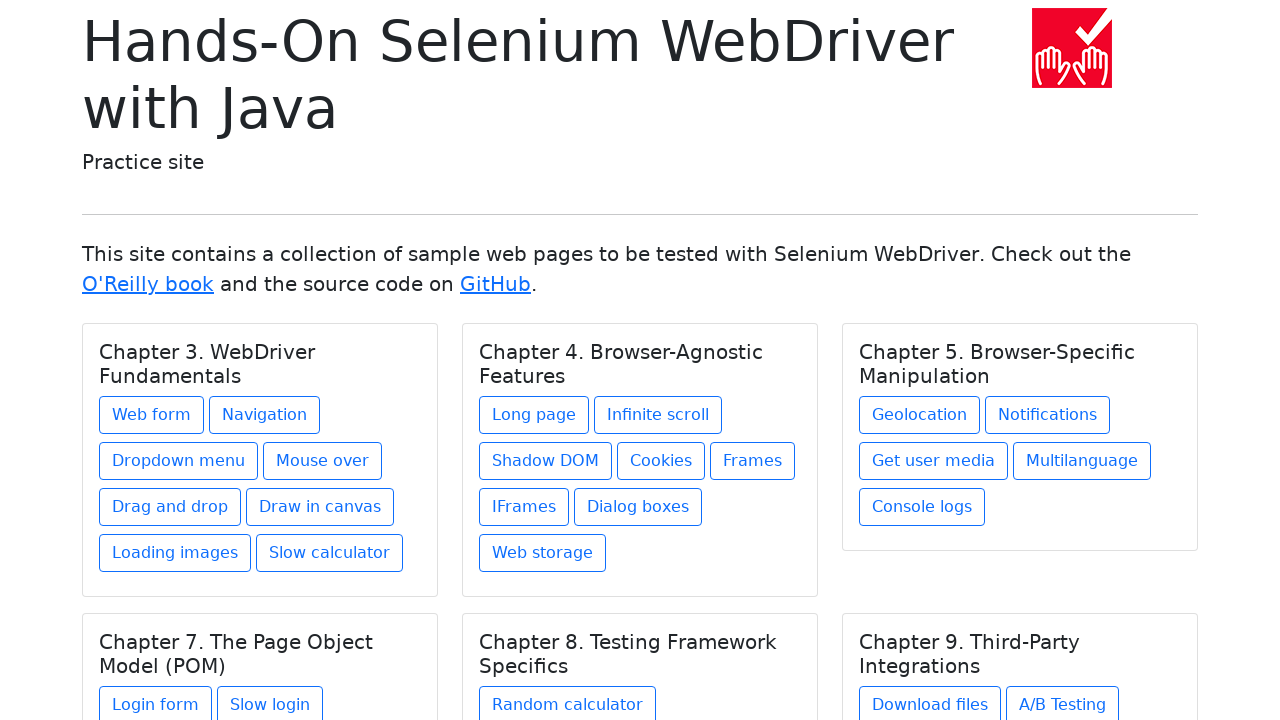

Retrieved original image src: img/hands-on-icon.png
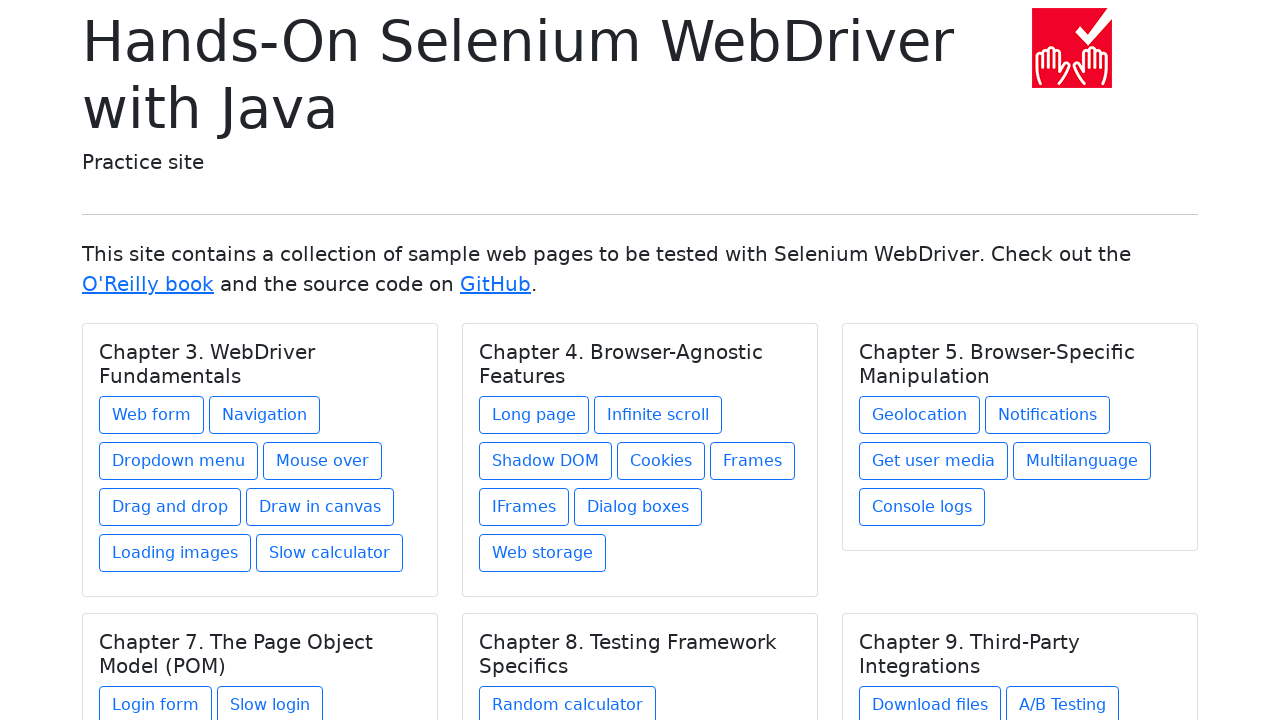

Executed JavaScript to modify image src to 'img/award.png'
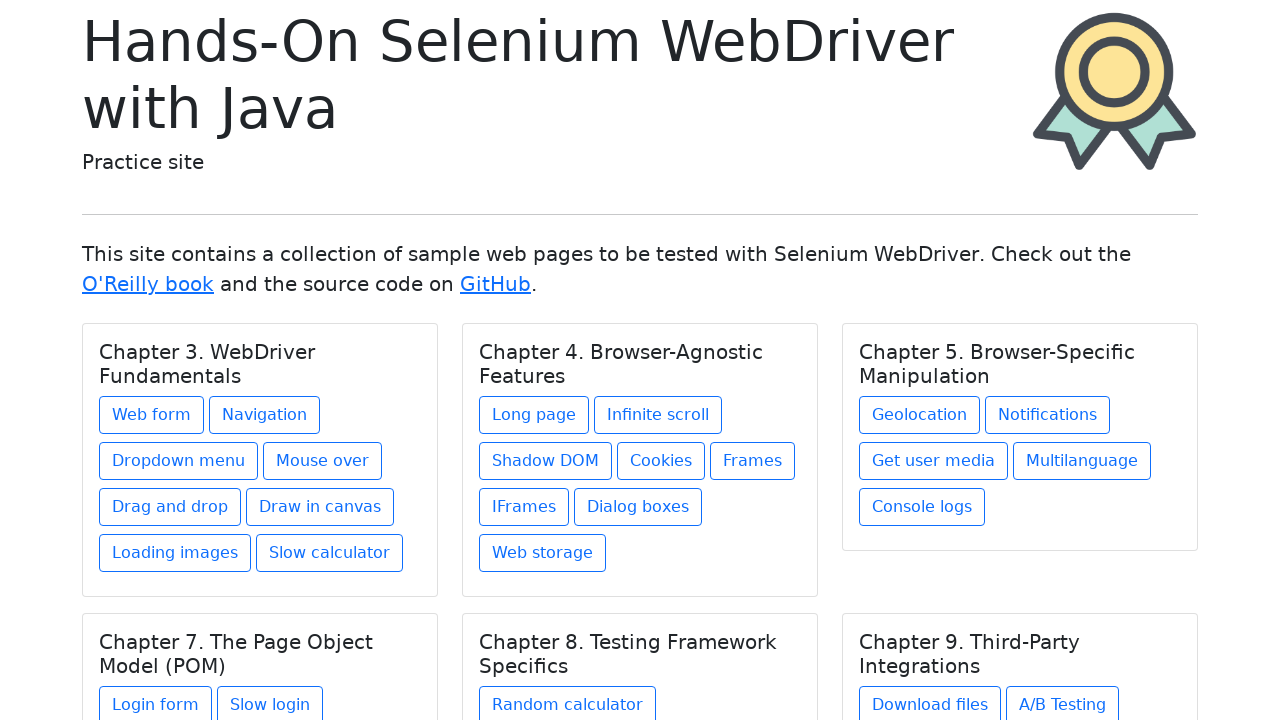

Waited 500ms for DOM update to process
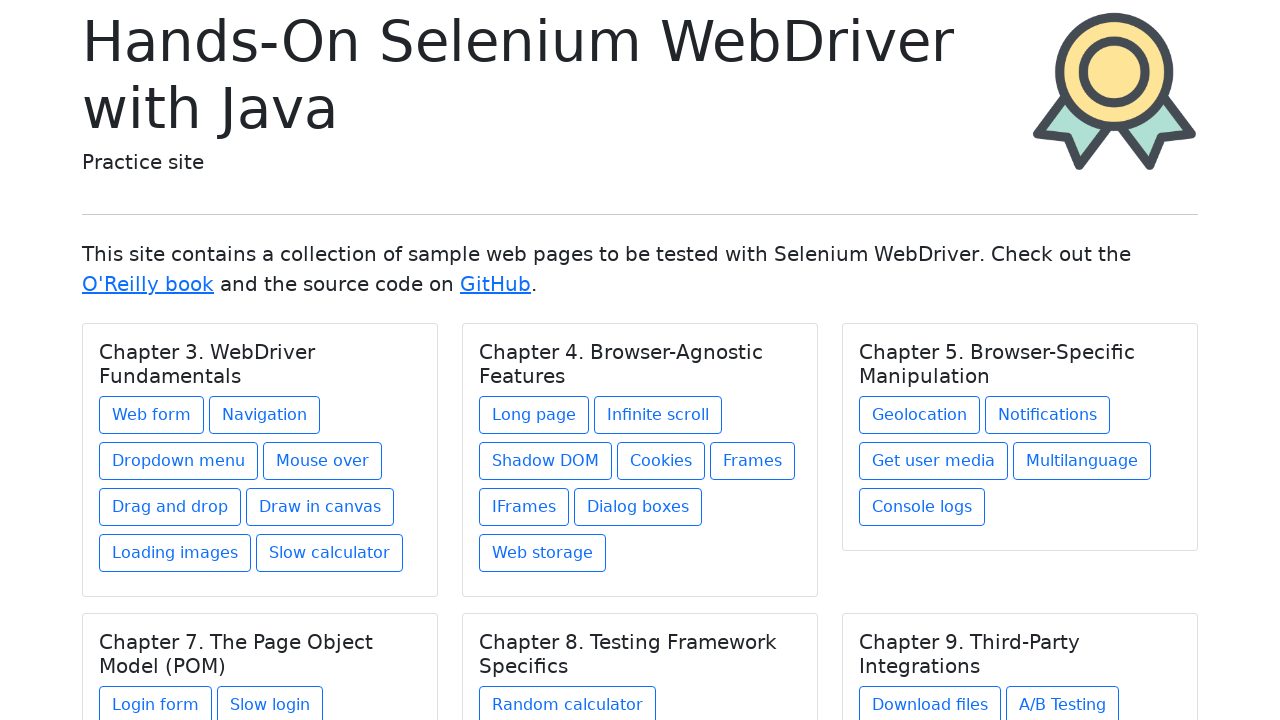

Retrieved updated image src: img/award.png
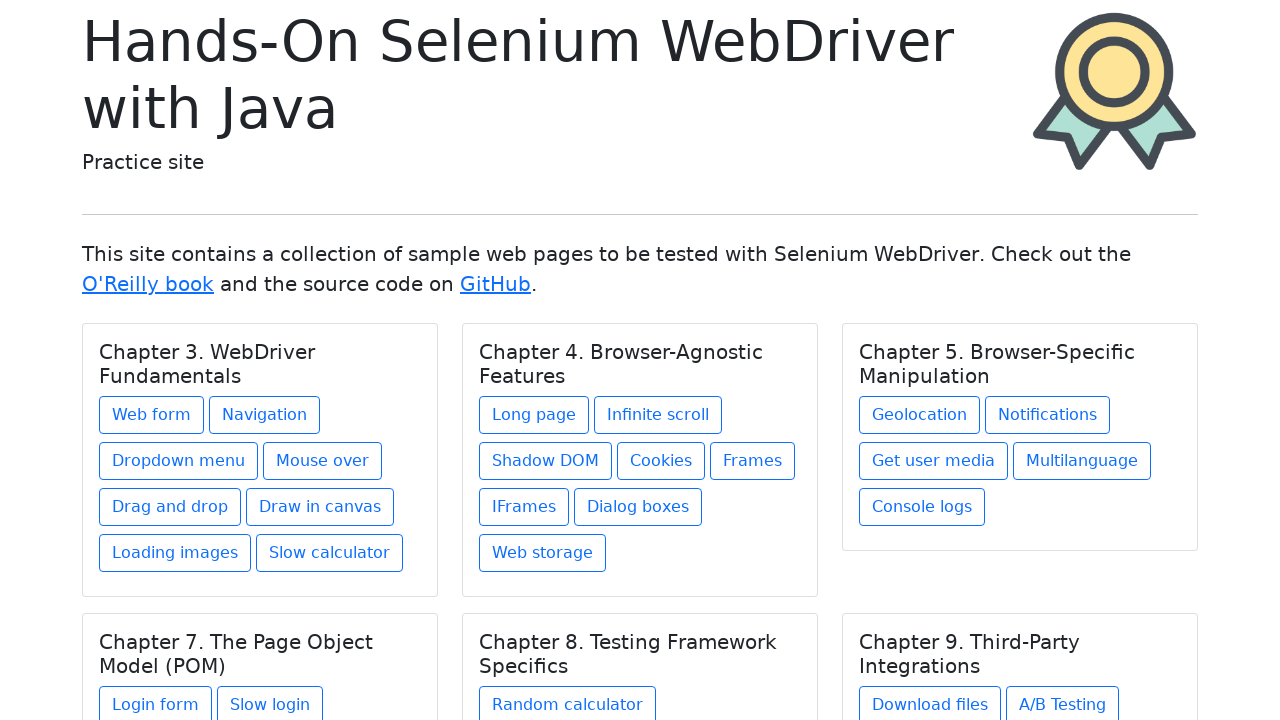

Verified image src was successfully changed to end with 'img/award.png'
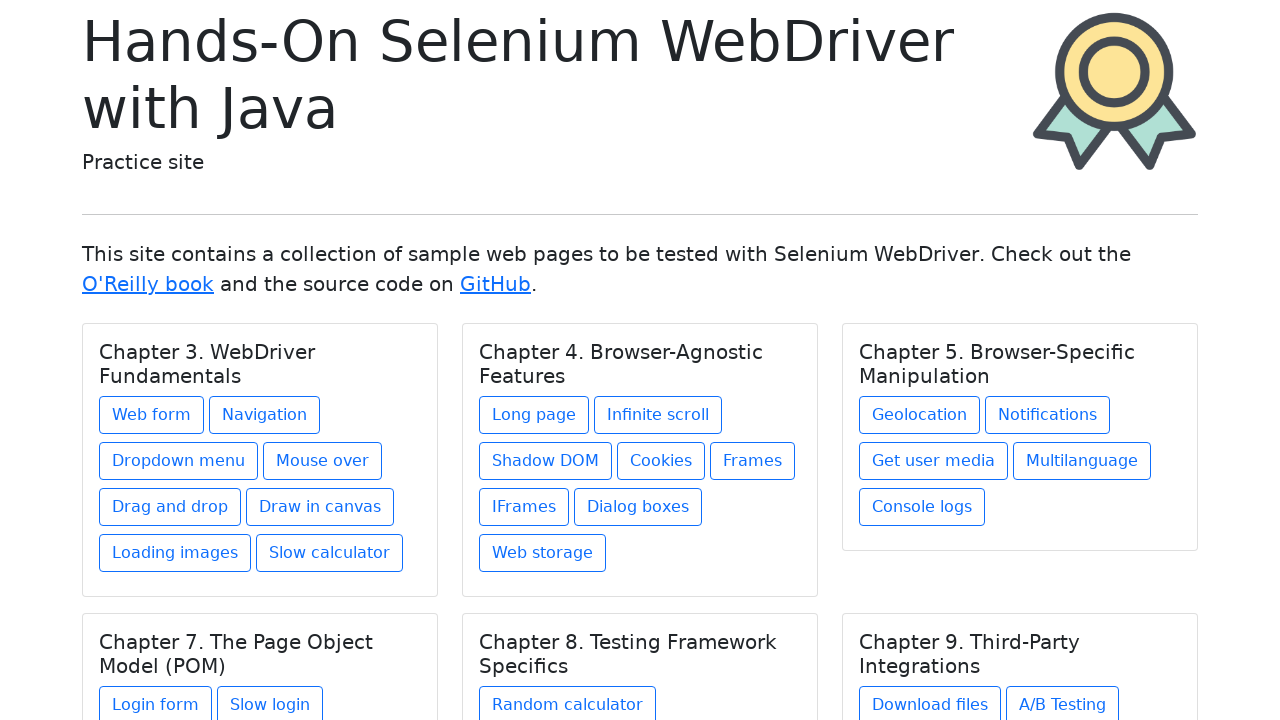

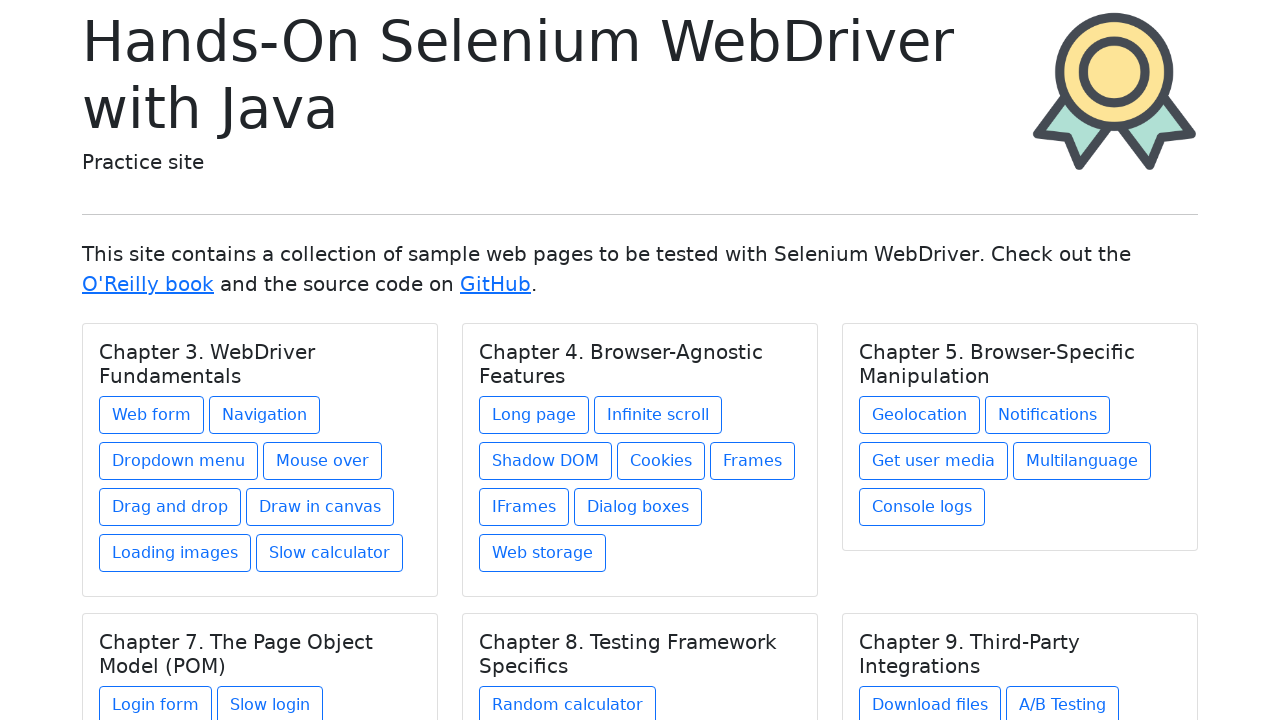